Tests an explicit wait scenario where the script waits for a price to change to $100, clicks a book button, reads a value, calculates a mathematical result (log of absolute value of 12*sin(x)), enters the answer, and submits.

Starting URL: http://suninjuly.github.io/explicit_wait2.html

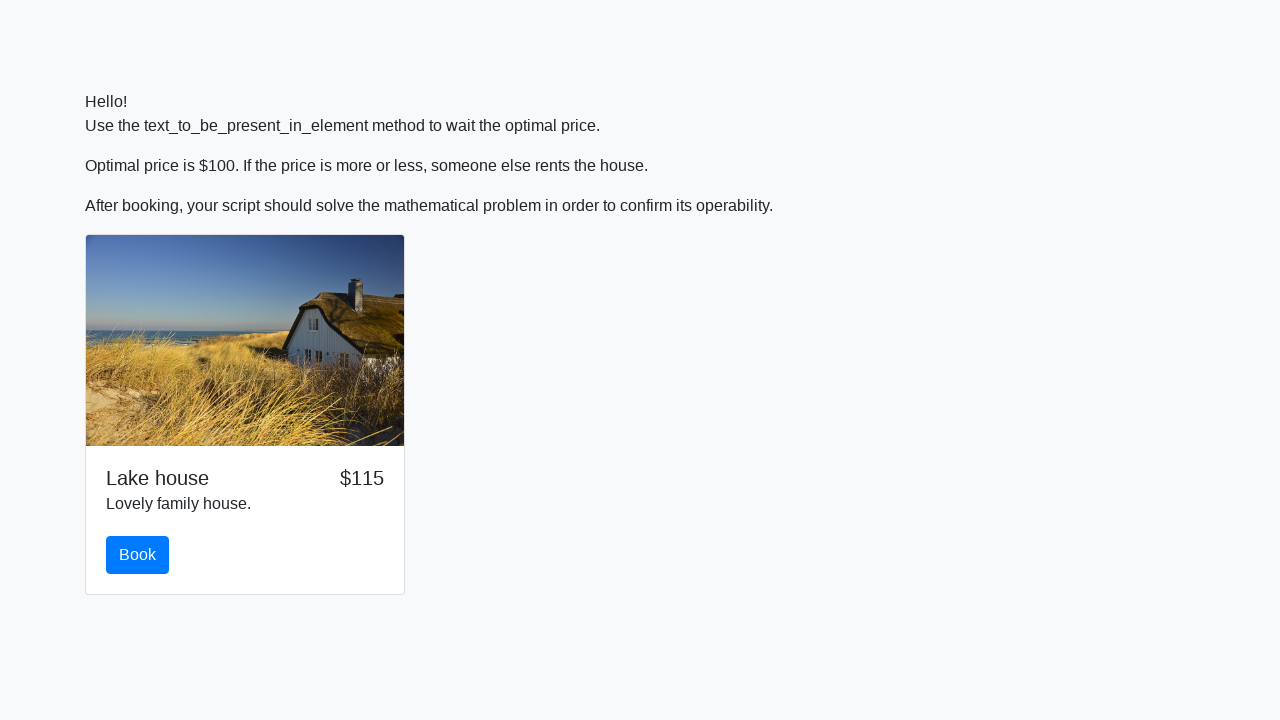

Located the book button element
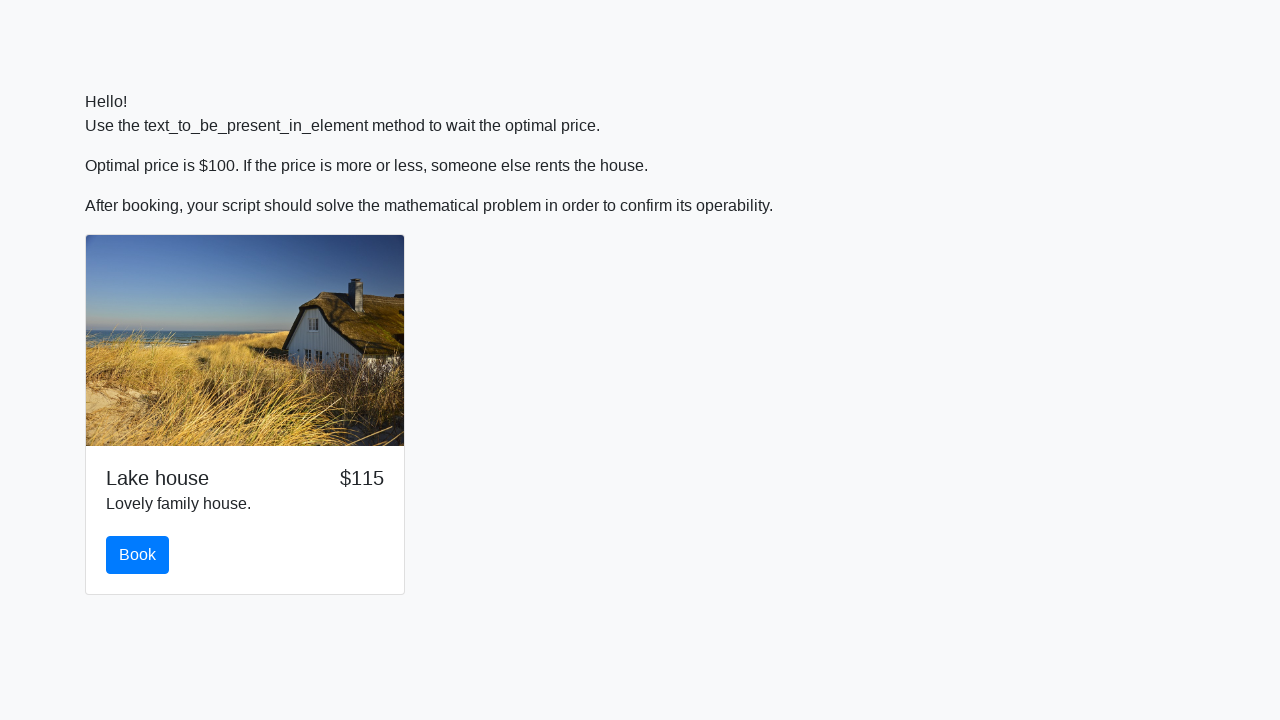

Waited for price to change to $100
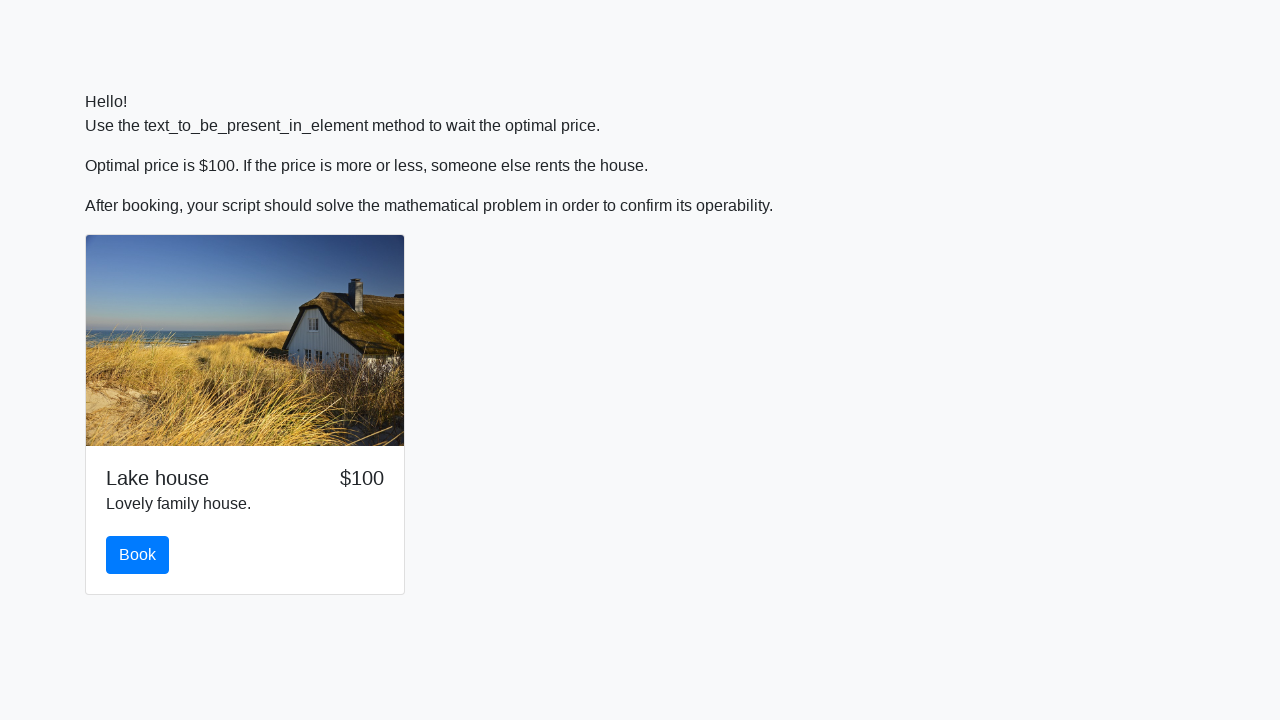

Clicked the book button at (138, 555) on #book
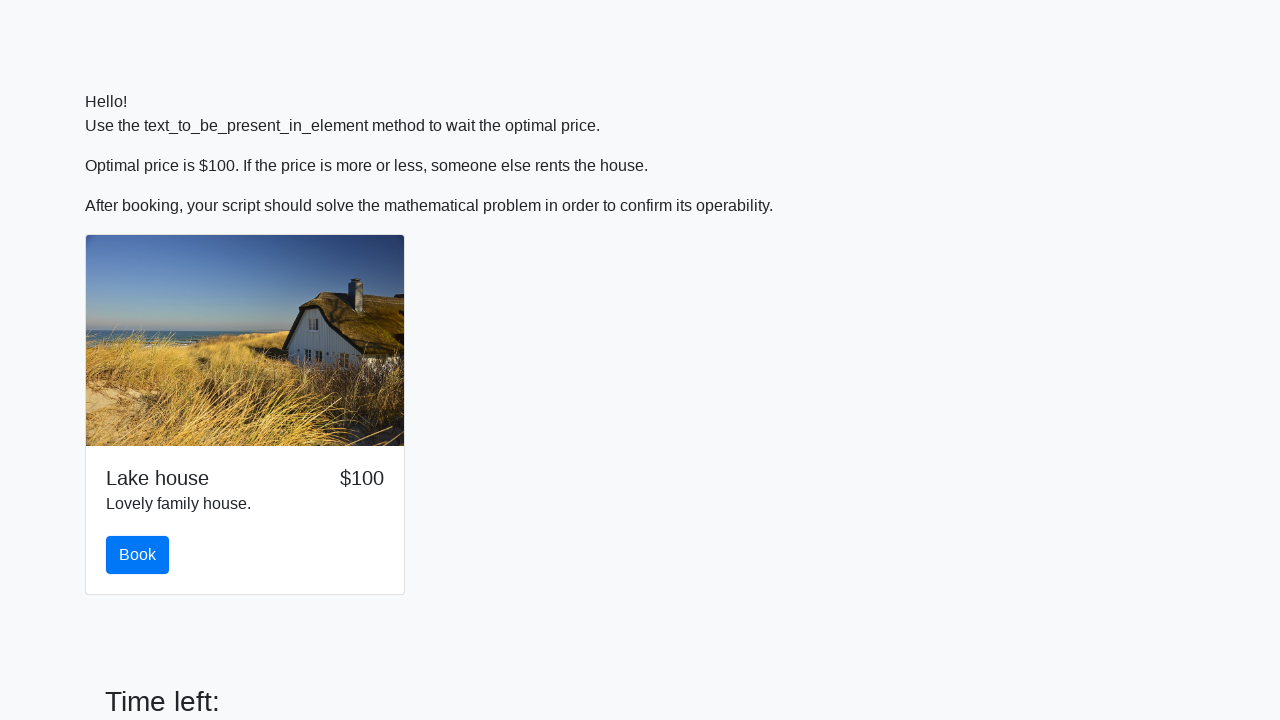

Read input value for calculation: 436
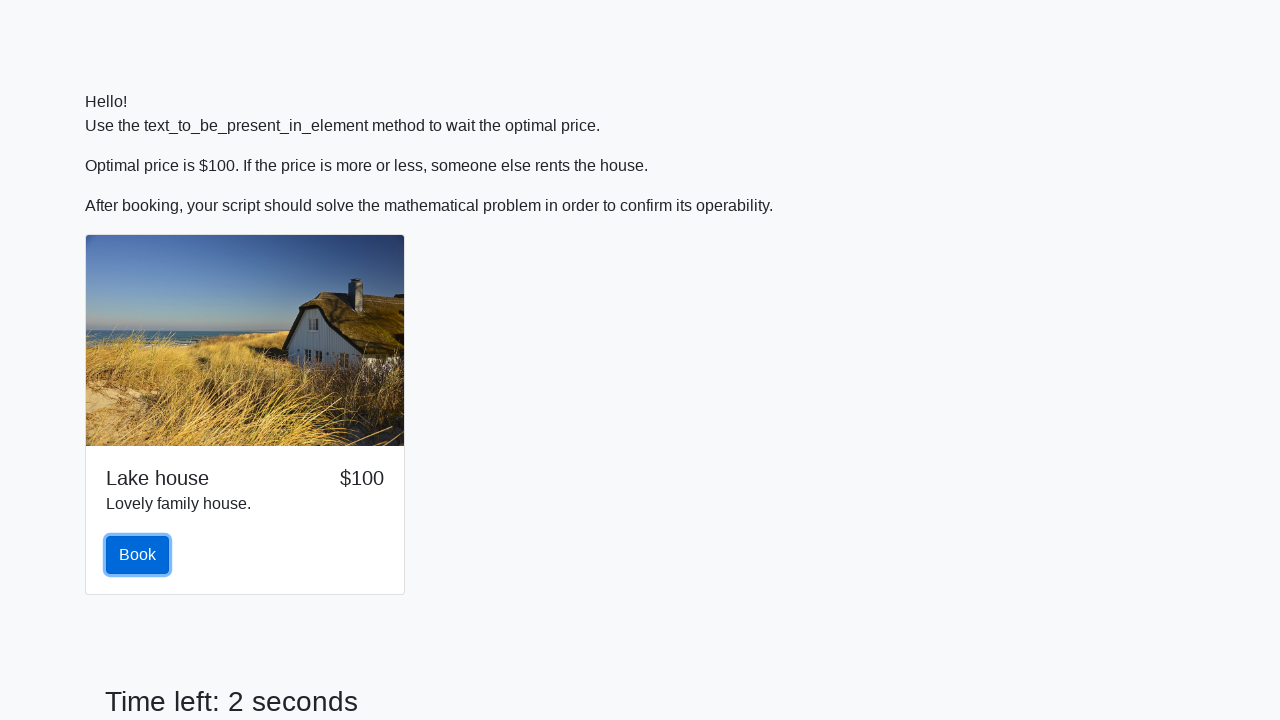

Calculated result using log(abs(12*sin(x))): 2.0226562167554807
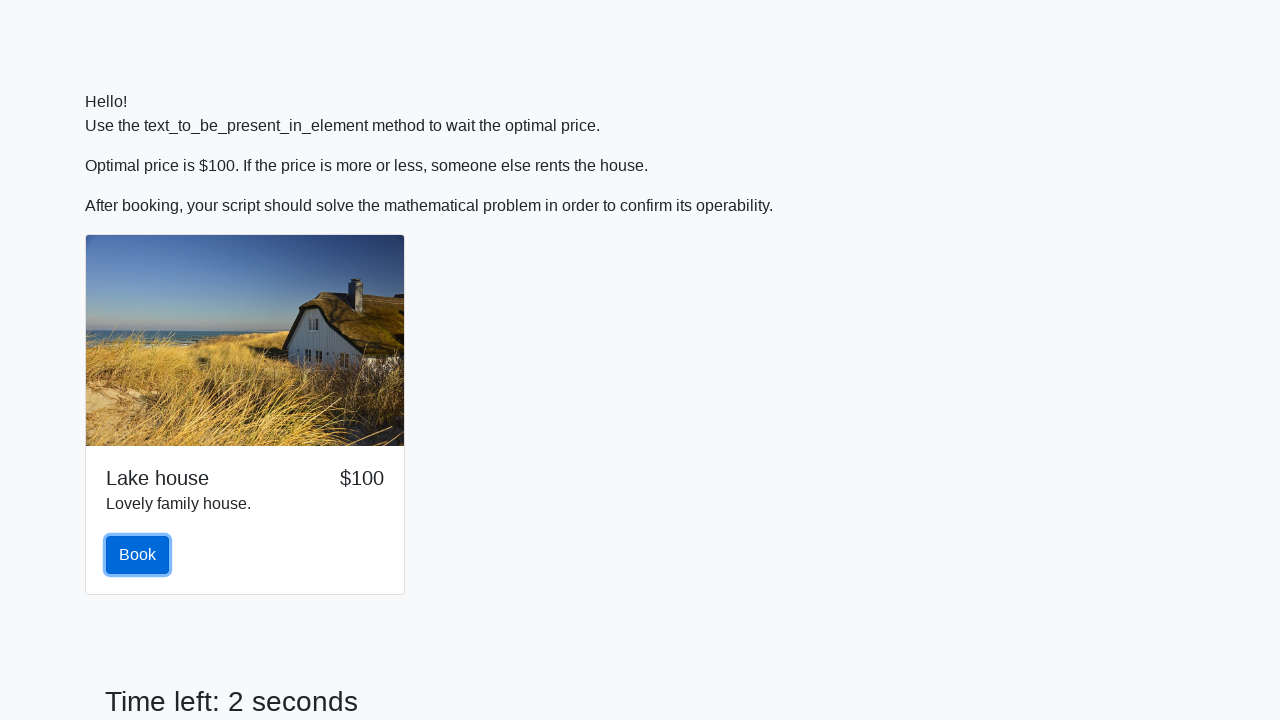

Entered calculated answer into answer field: 2.0226562167554807 on #answer
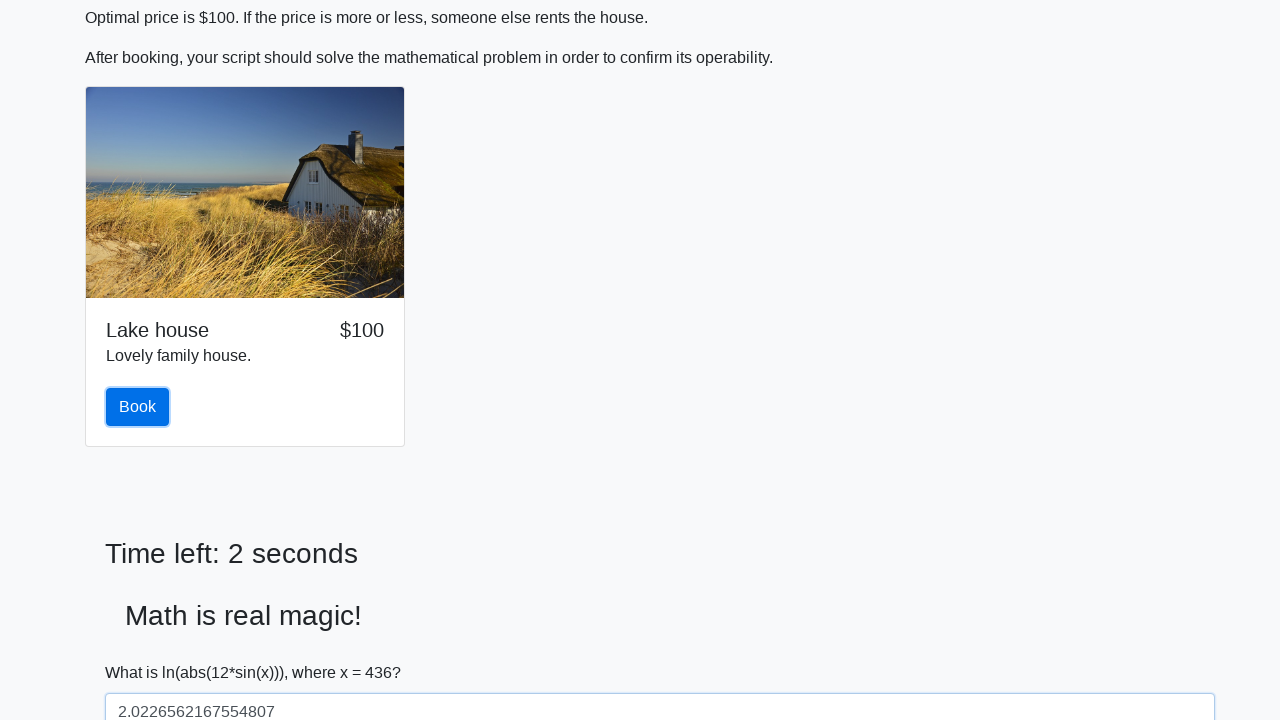

Clicked the solve button to submit answer at (143, 651) on #solve
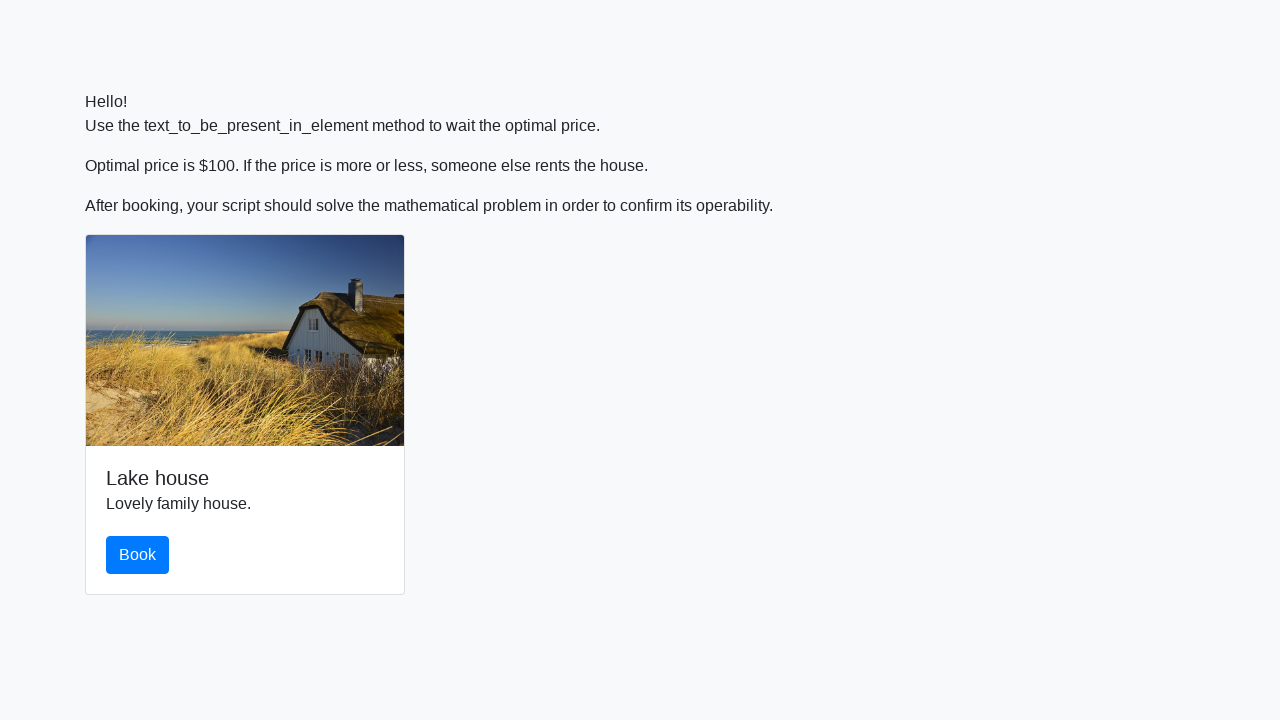

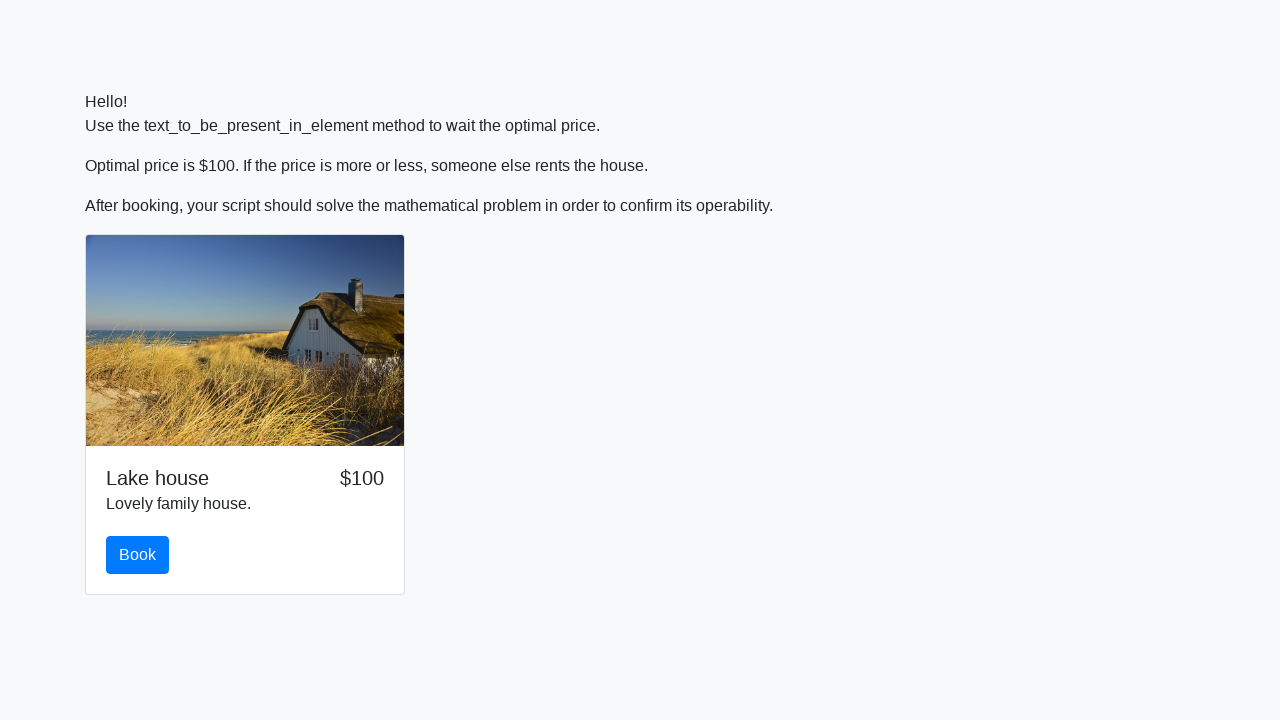